Tests a complete form submission flow by filling in personal details (first name, last name, job title), selecting radio buttons, checking a checkbox, selecting from a dropdown menu, picking a date from a datepicker, and submitting the form.

Starting URL: https://formy-project.herokuapp.com/form

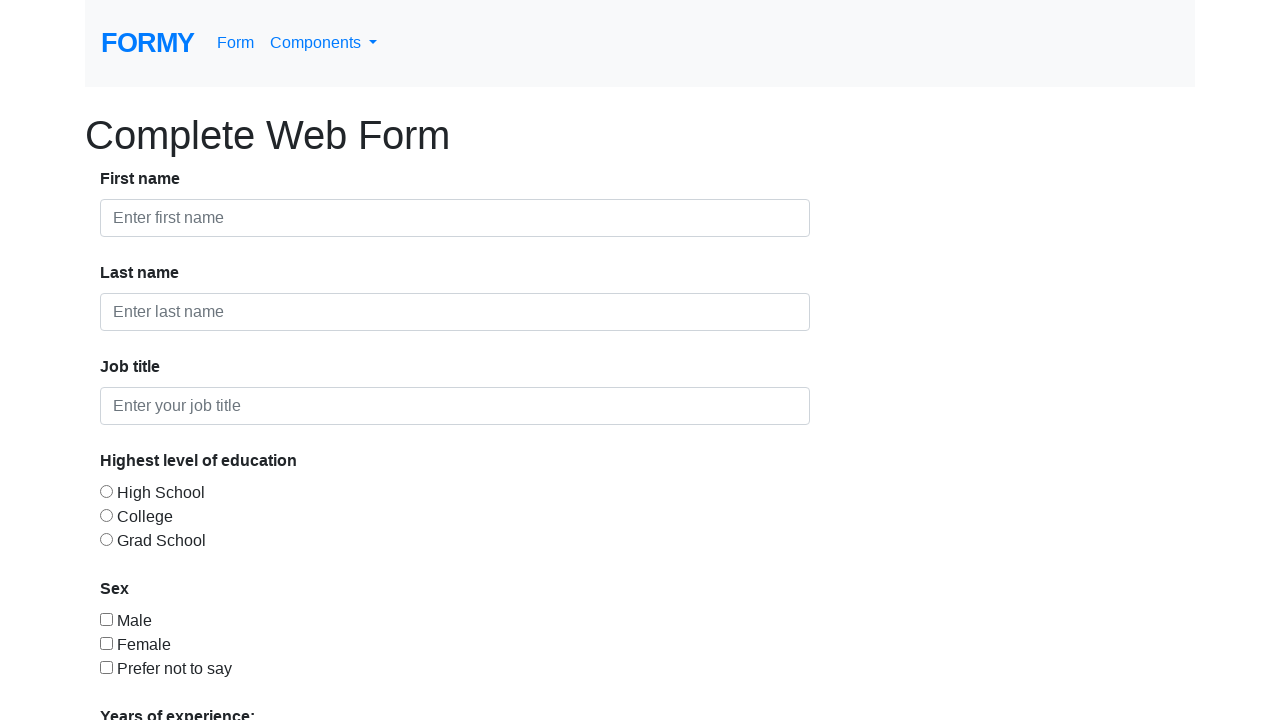

Filled first name field with 'Tedy' on #first-name
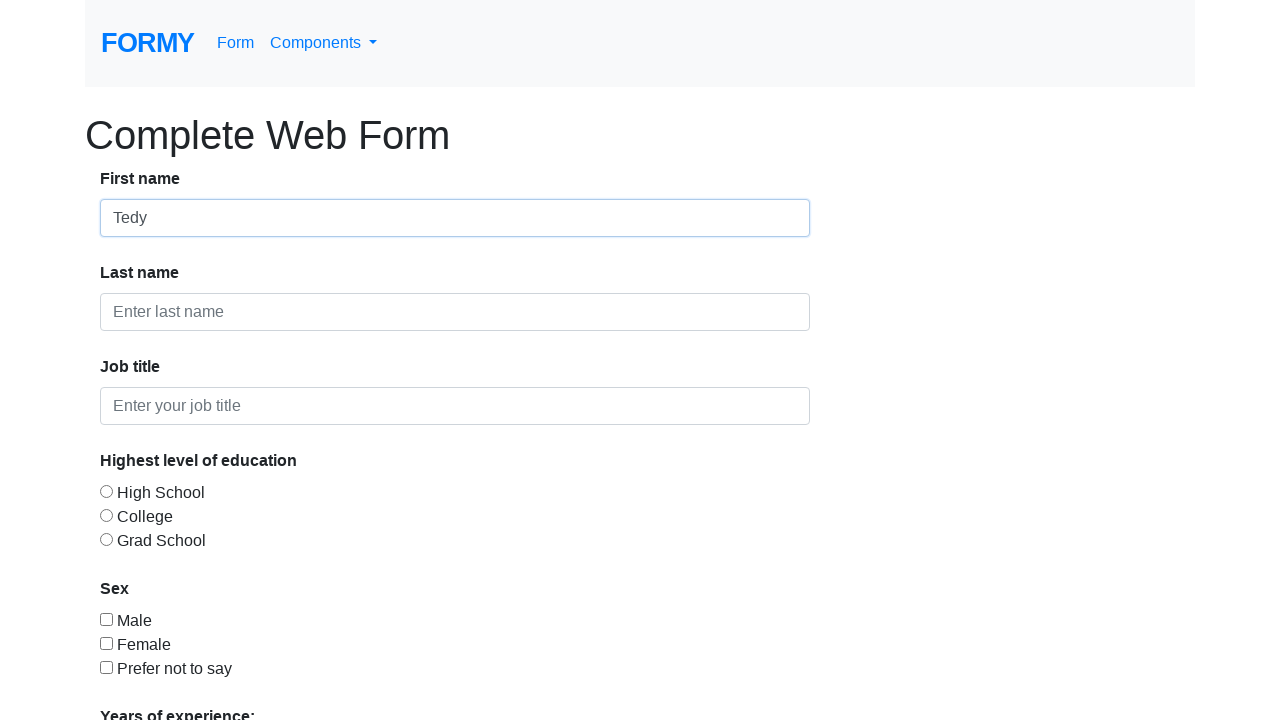

Filled last name field with 'Aditia' on #last-name
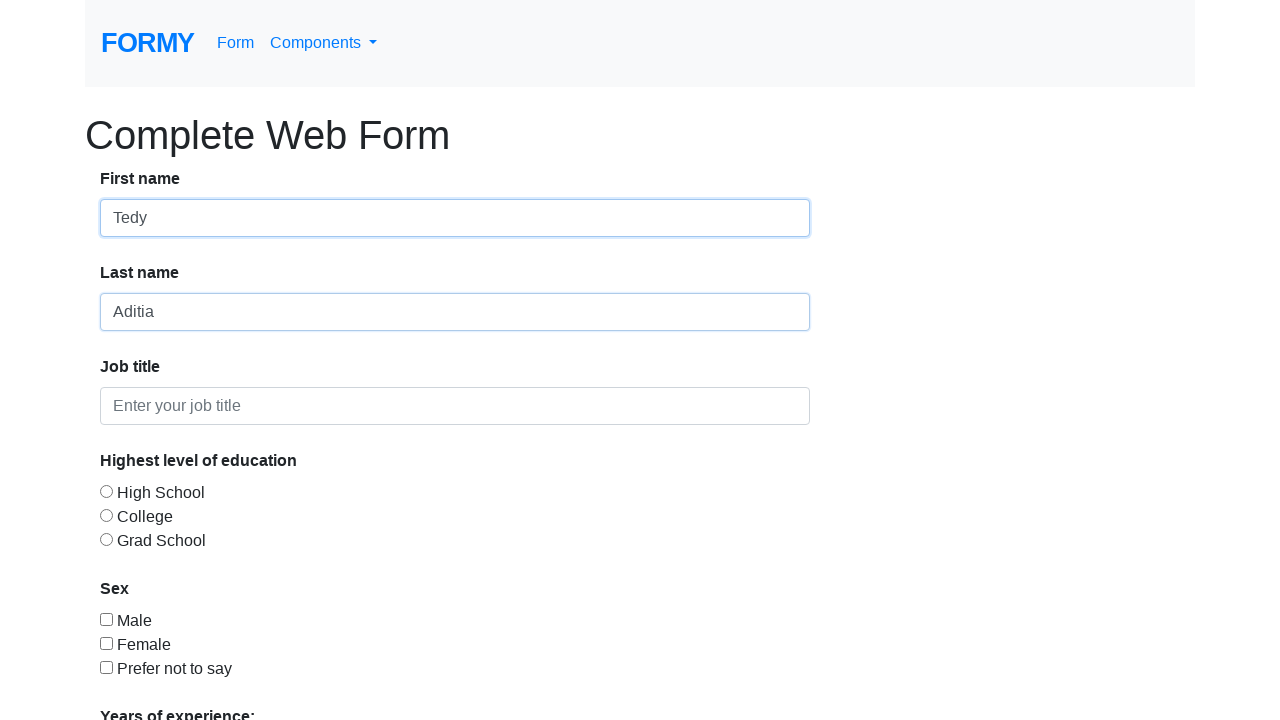

Filled job title field with 'Staff IT Programmer' on #job-title
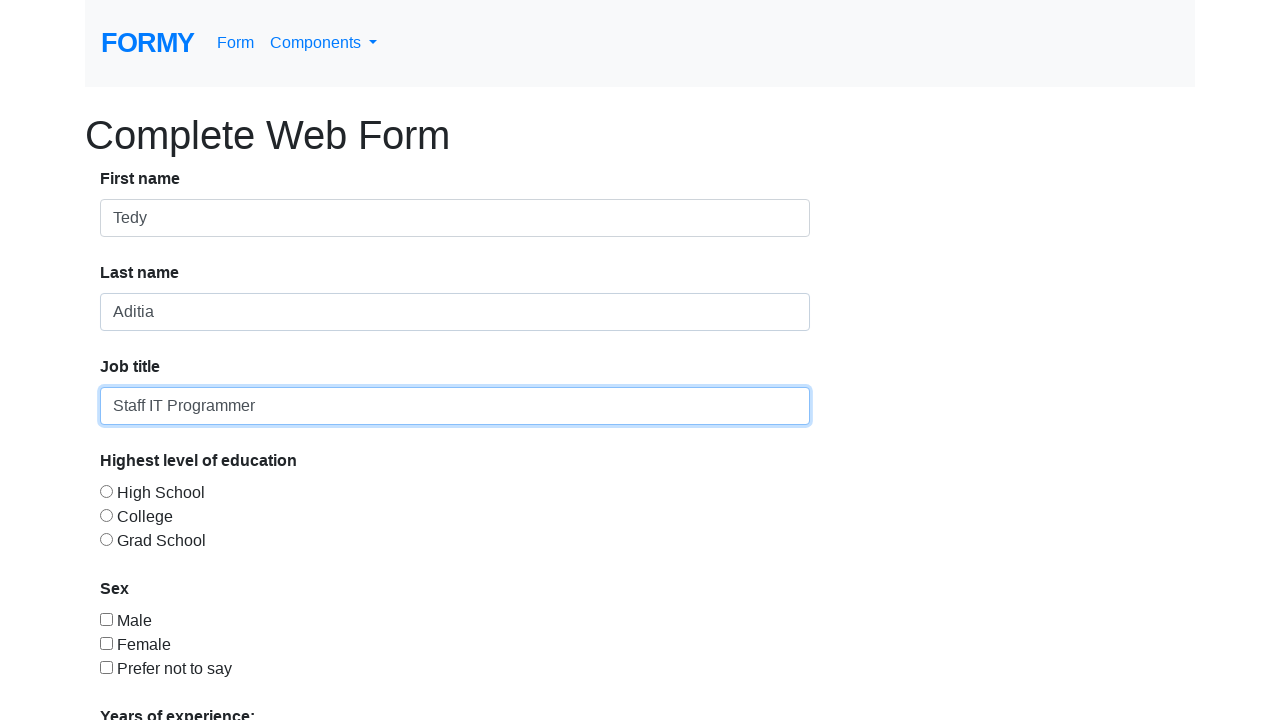

Selected first radio button at (106, 491) on #radio-button-1
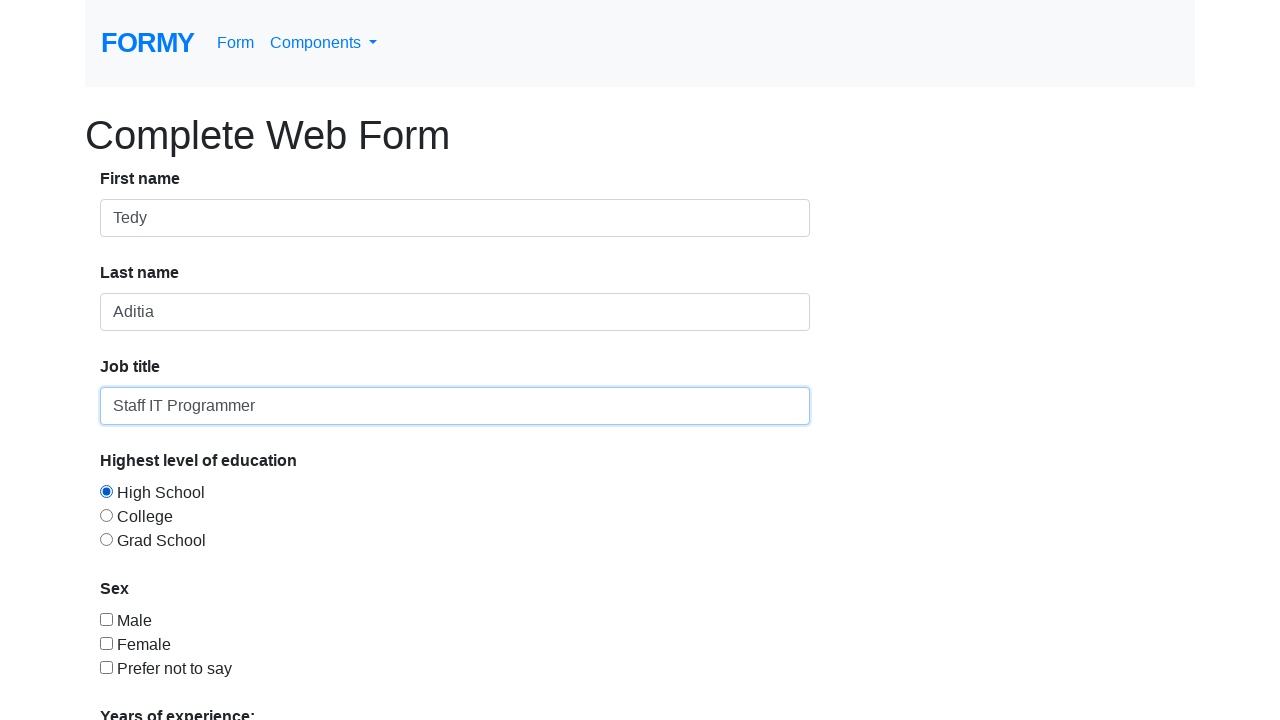

Selected second radio button at (106, 515) on #radio-button-2
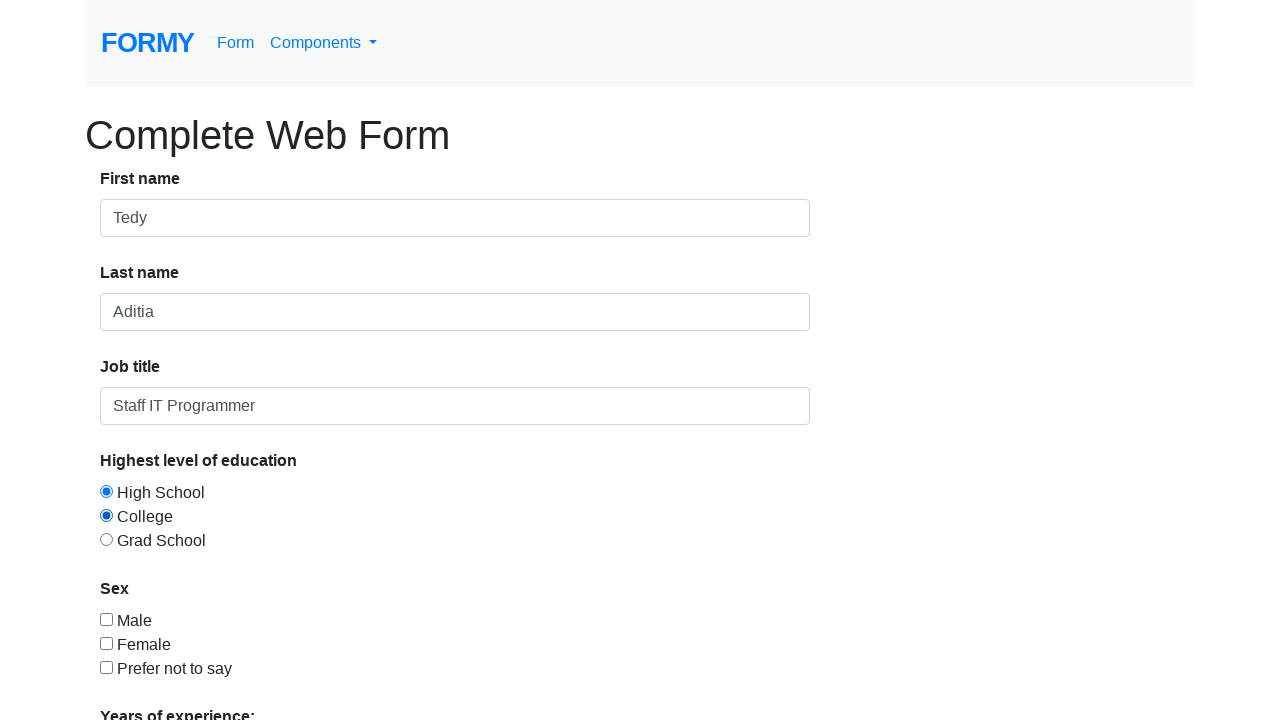

Checked the first checkbox at (106, 619) on #checkbox-1
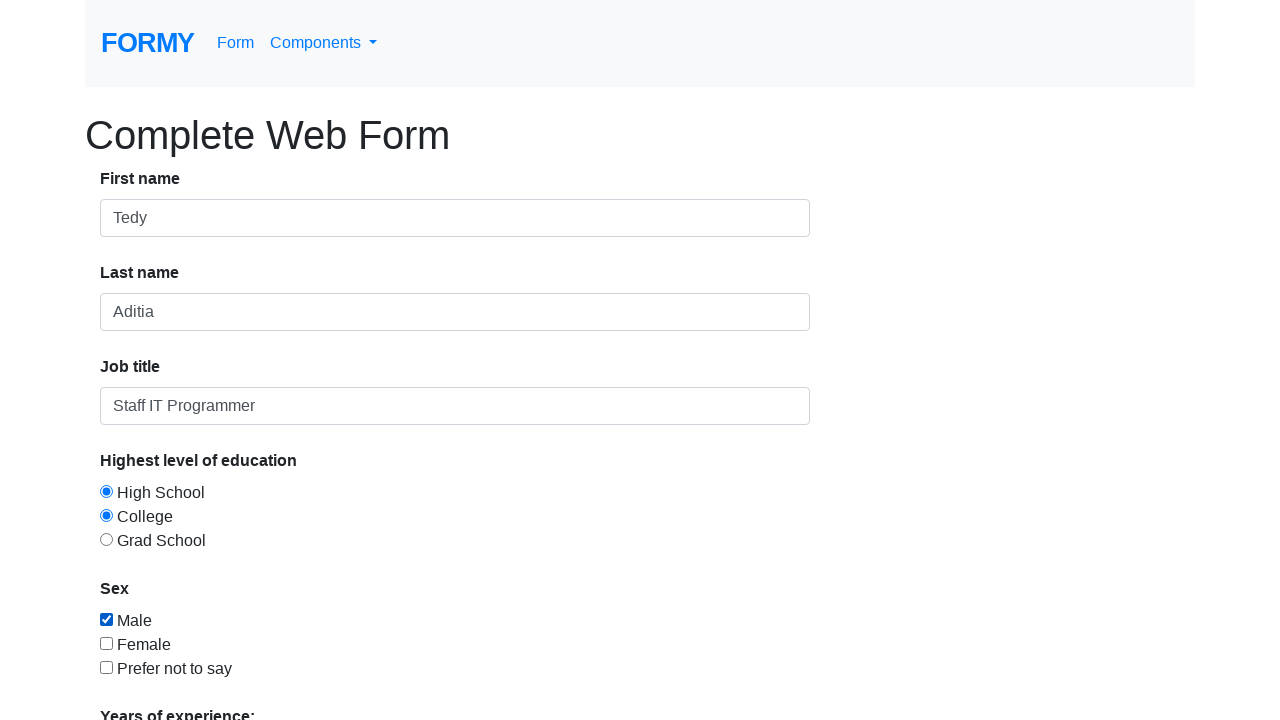

Selected option '1' from dropdown menu on #select-menu
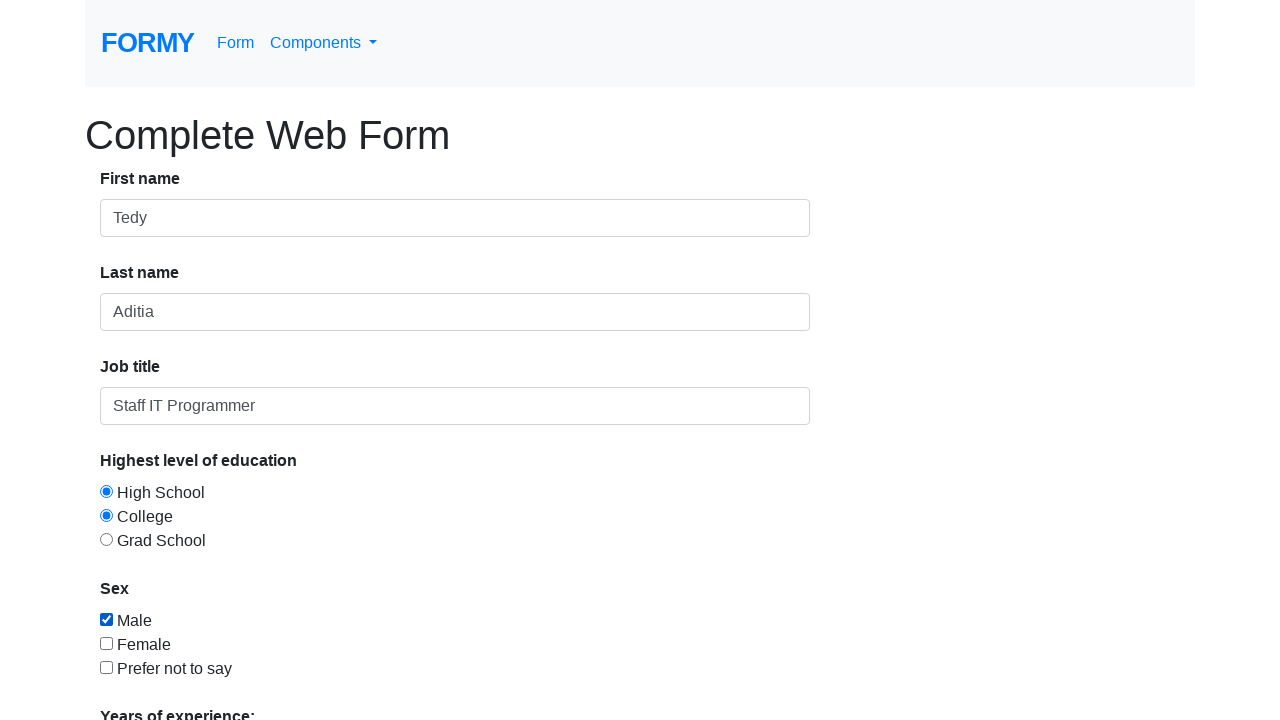

Opened date picker at (270, 613) on #datepicker
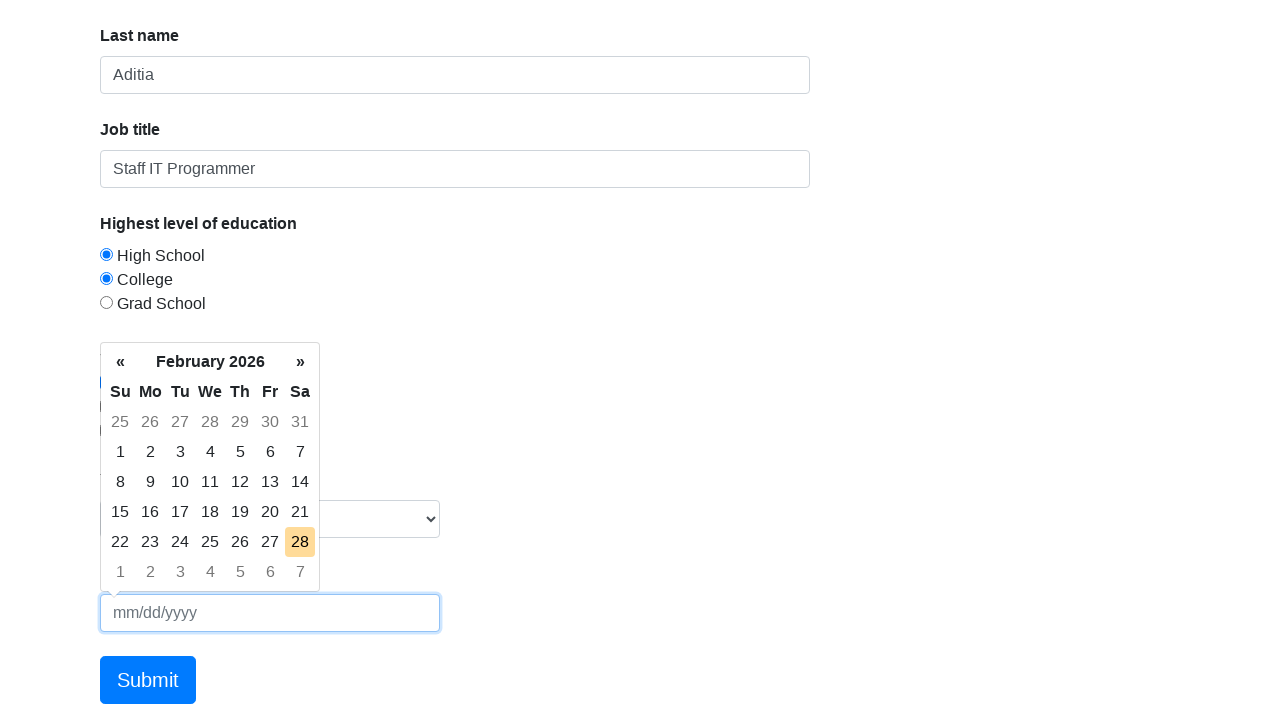

Datepicker calendar appeared
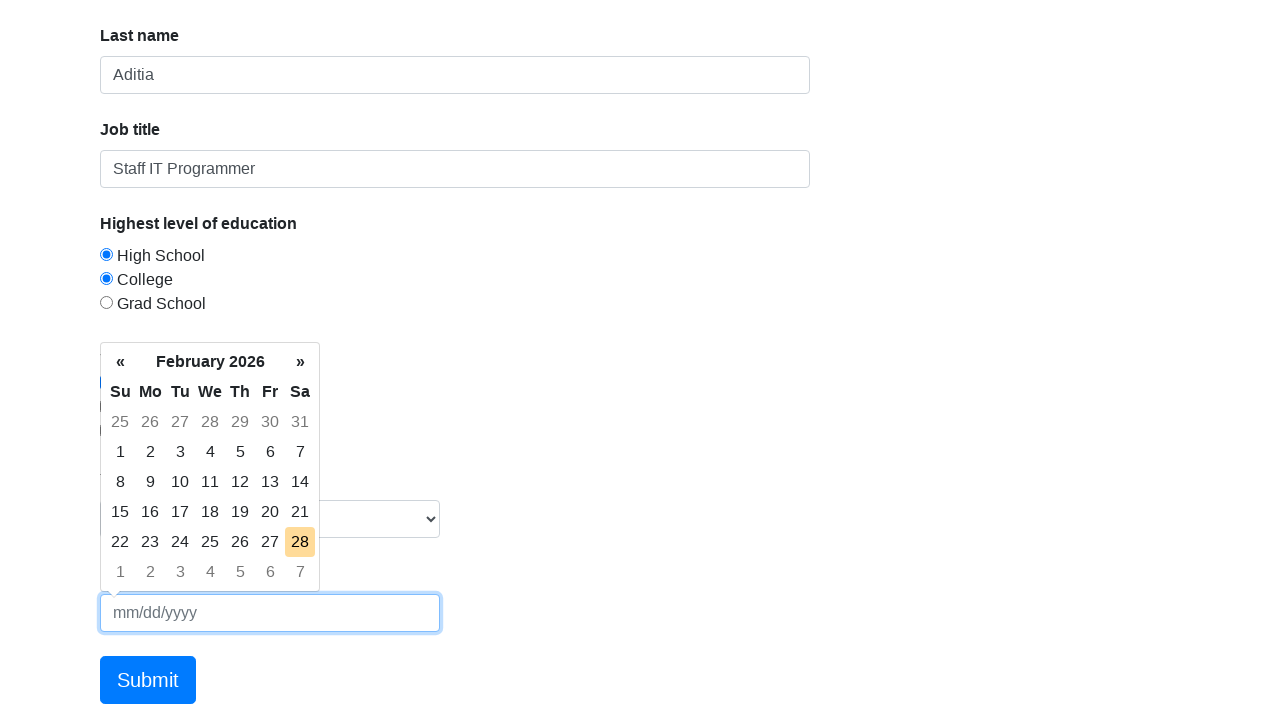

Selected day 25 from datepicker at (120, 422) on .day:text('25')
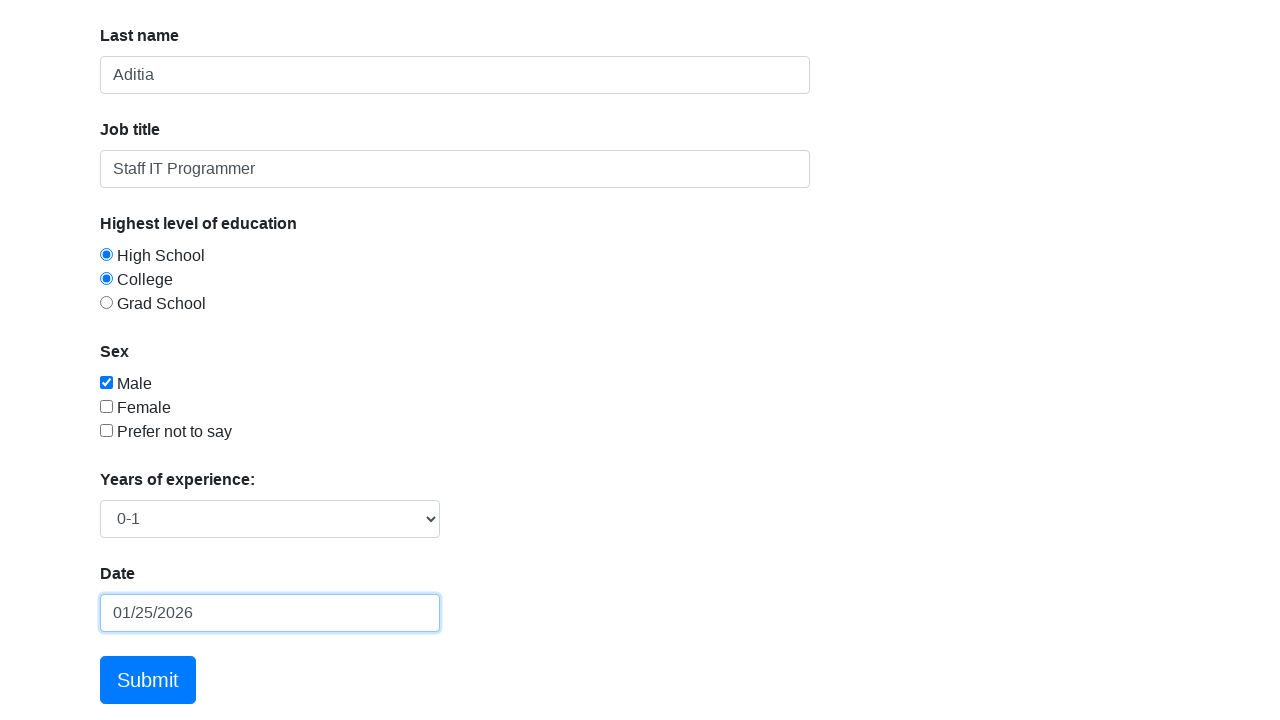

Clicked submit button to submit the form at (148, 680) on a[role='button']
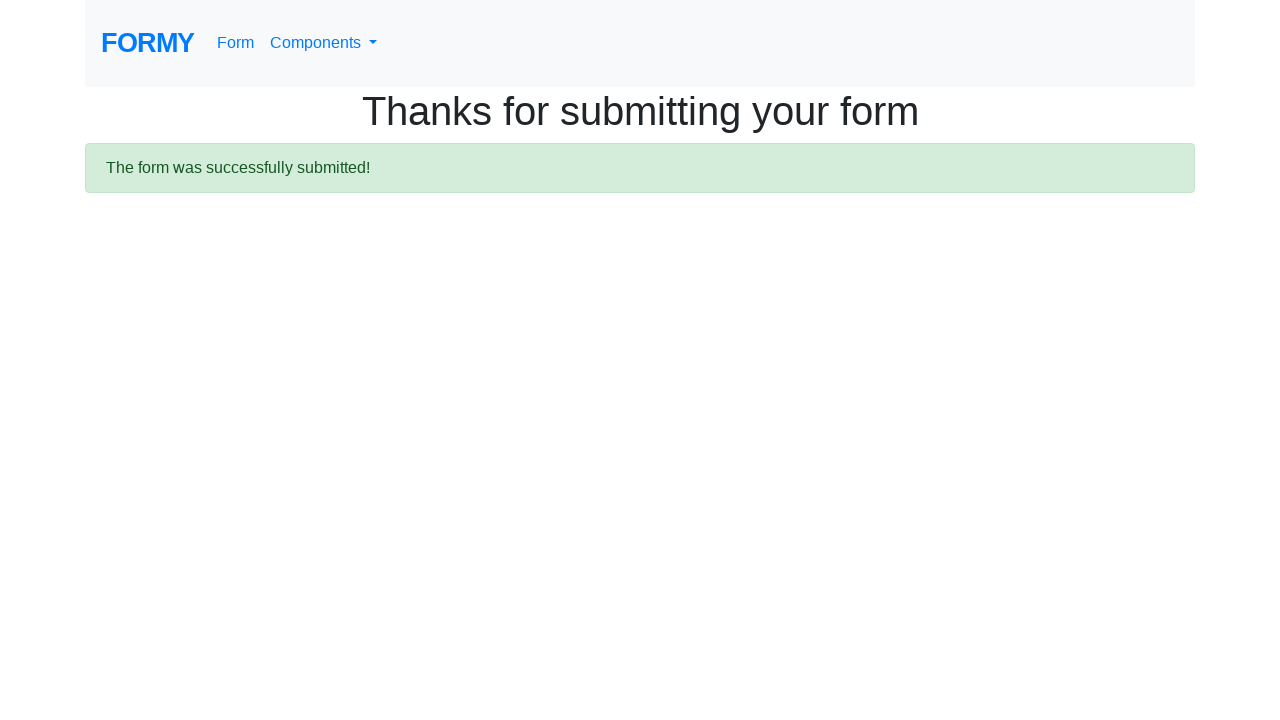

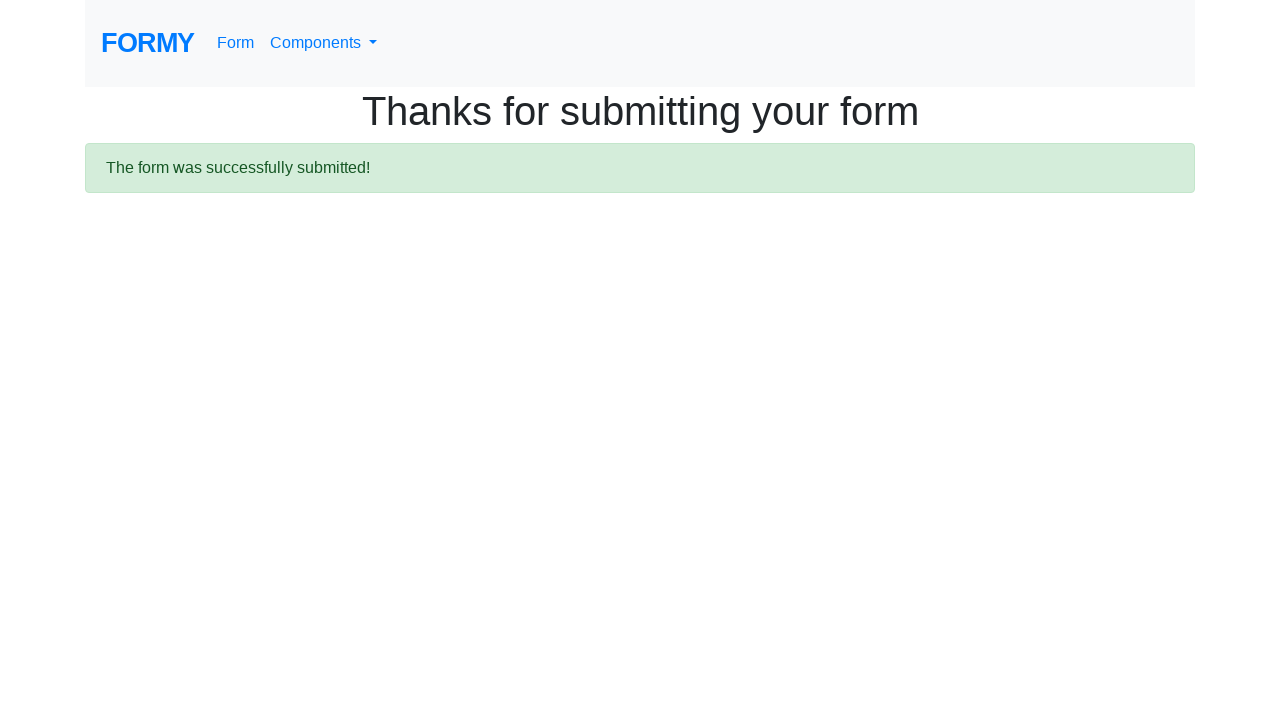